Navigates to the DemoQA buttons page and attempts to switch focus to an iframe. Note: The original script targets an ad iframe which is unreliable and the test appears incomplete with no actual double-click action.

Starting URL: https://demoqa.com/buttons

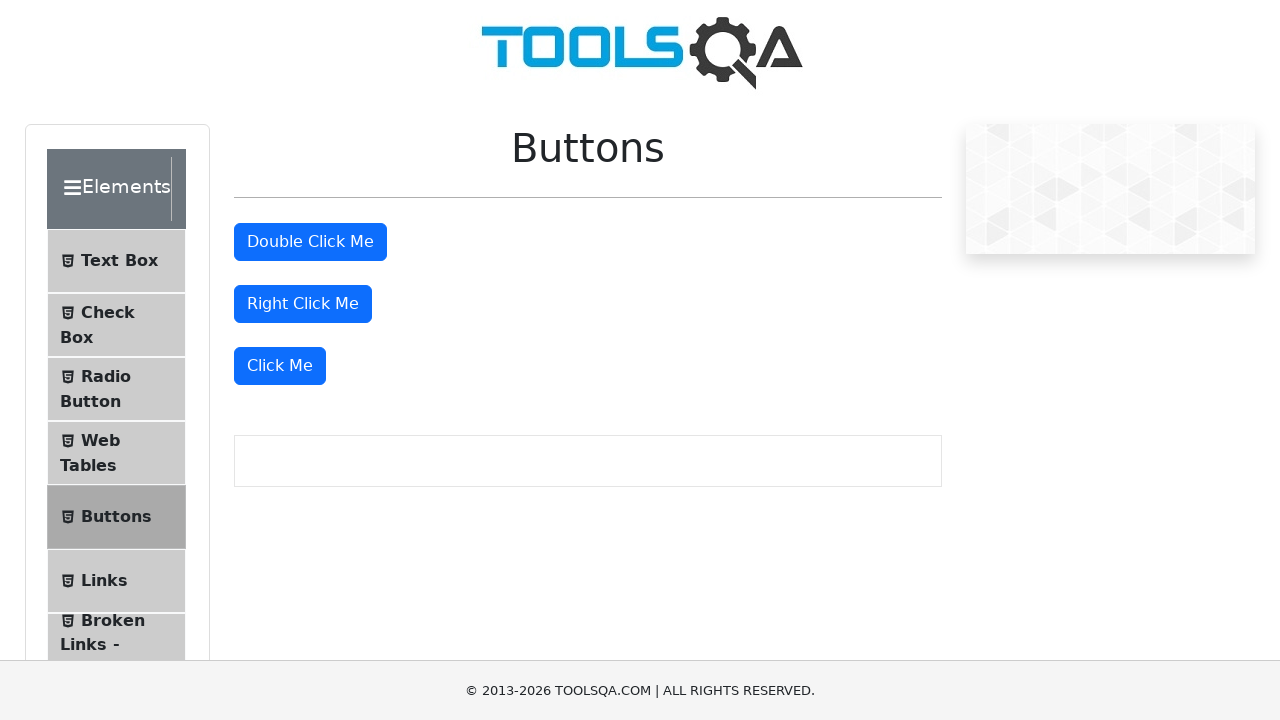

Waited for page to load with domcontentloaded state
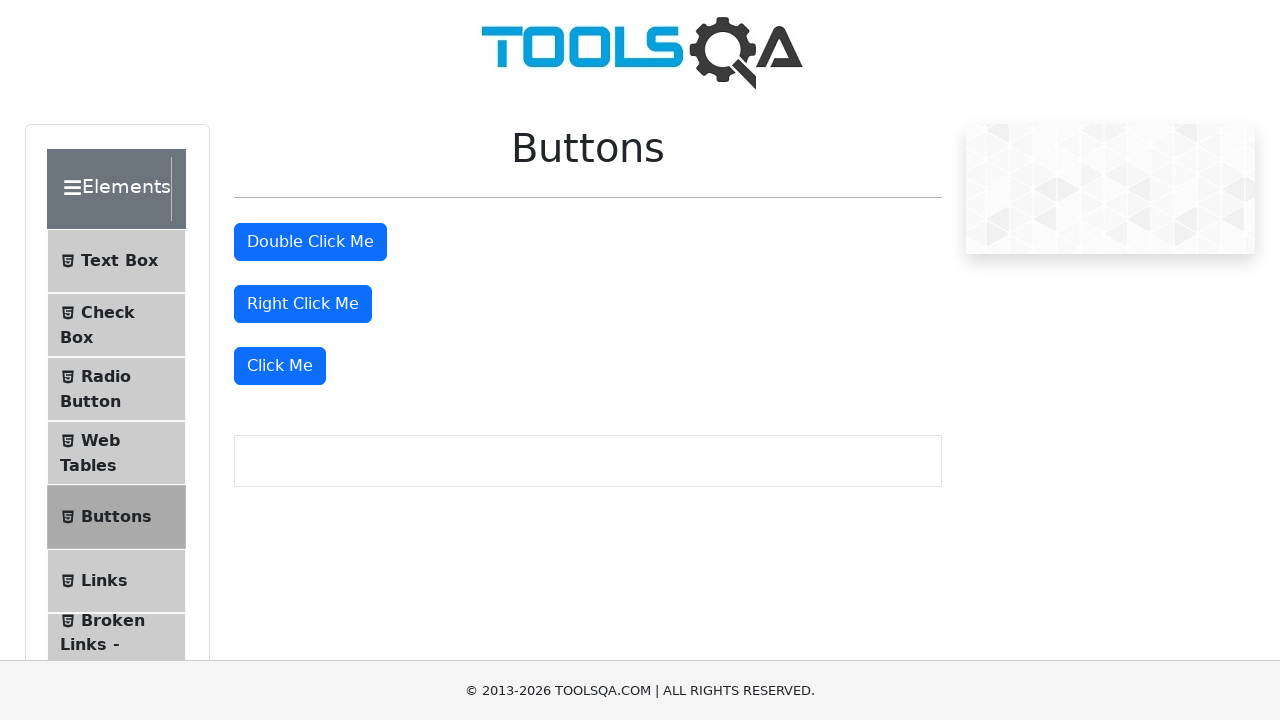

Double-clicked the double-click button element at (310, 242) on #doubleClickBtn
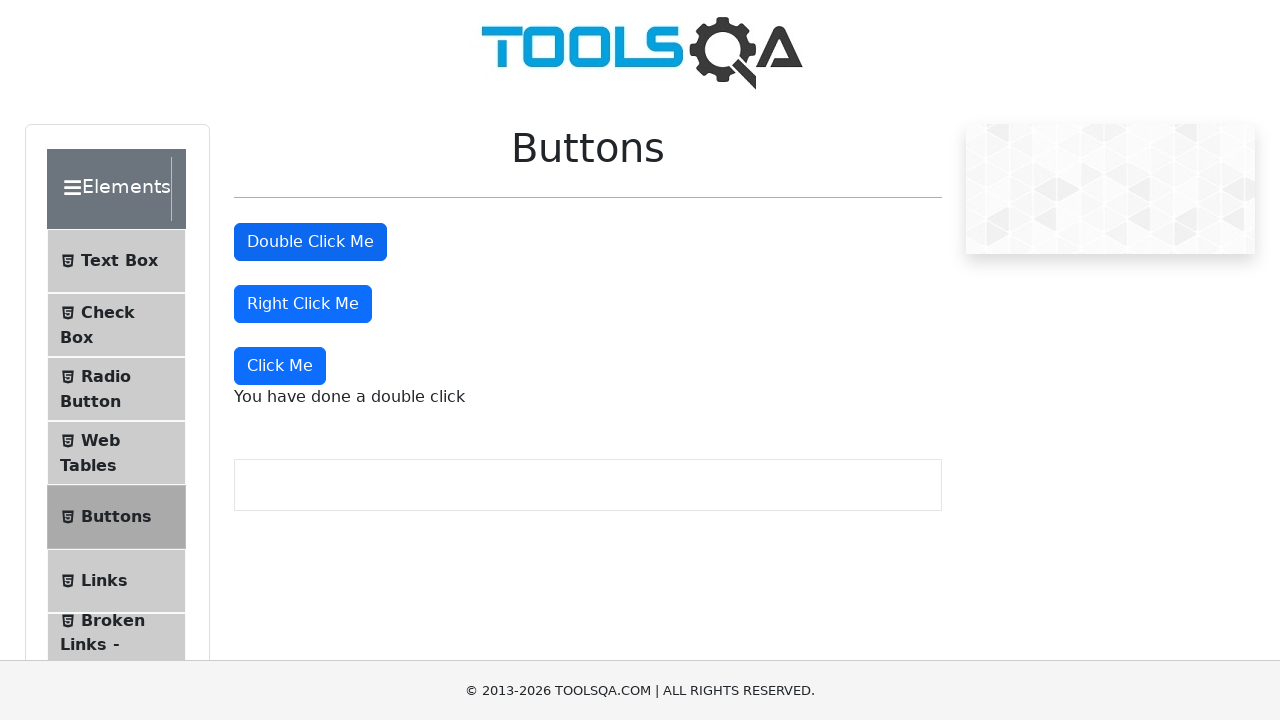

Waited for double-click result message to appear
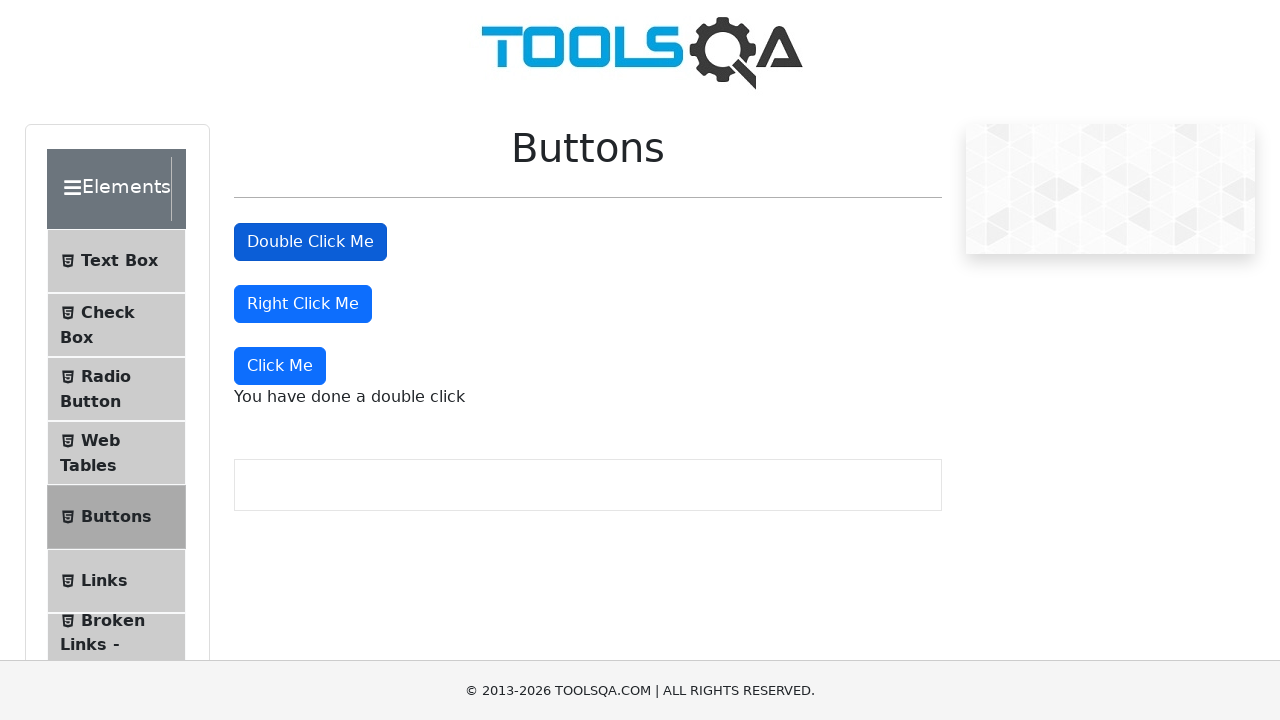

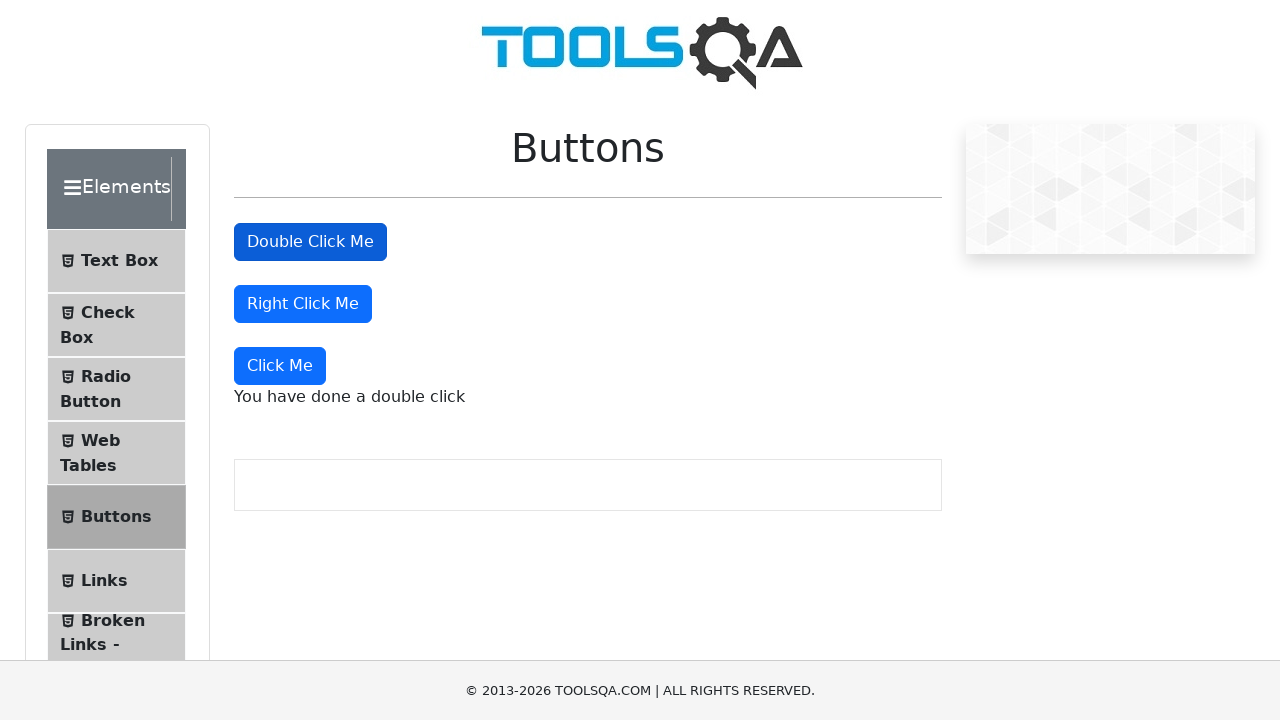